Tests window handling by clicking a link that opens a new window, switching to the new window, and verifying that "New Window" text is displayed

Starting URL: https://the-internet.herokuapp.com/windows

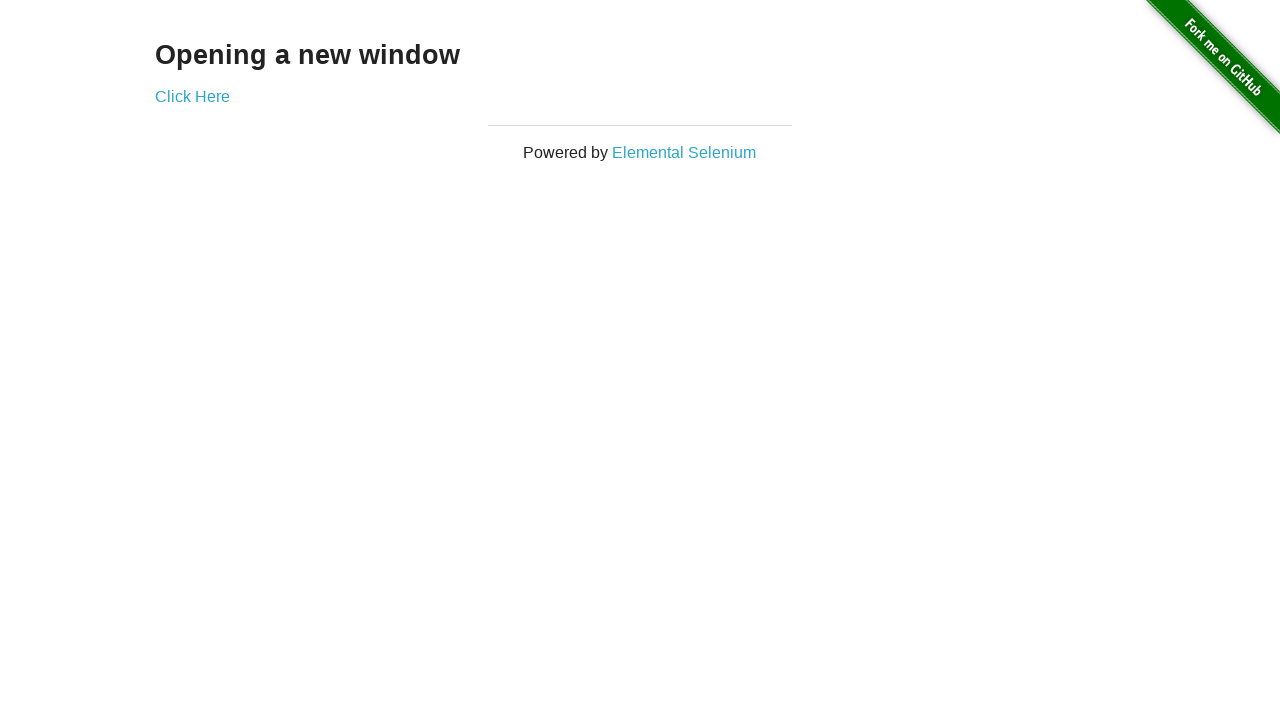

Clicked 'Click Here' link to open new window at (192, 96) on text=Click Here
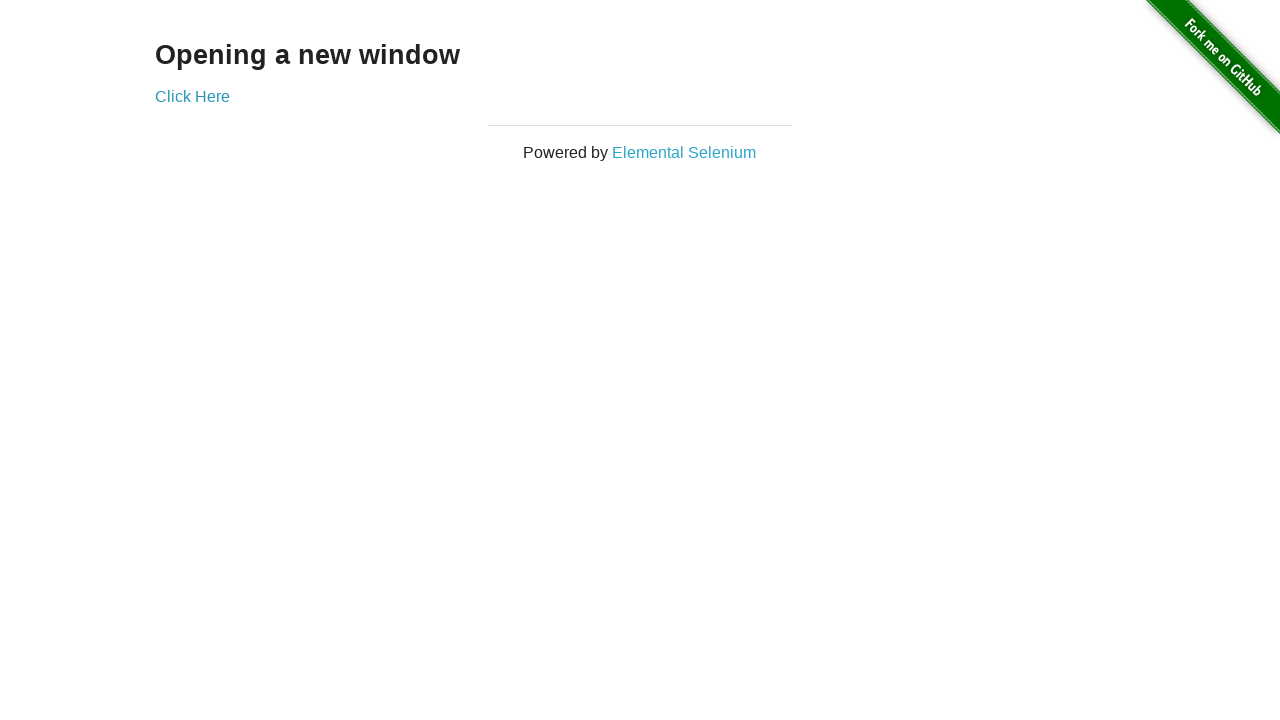

Captured new window page object
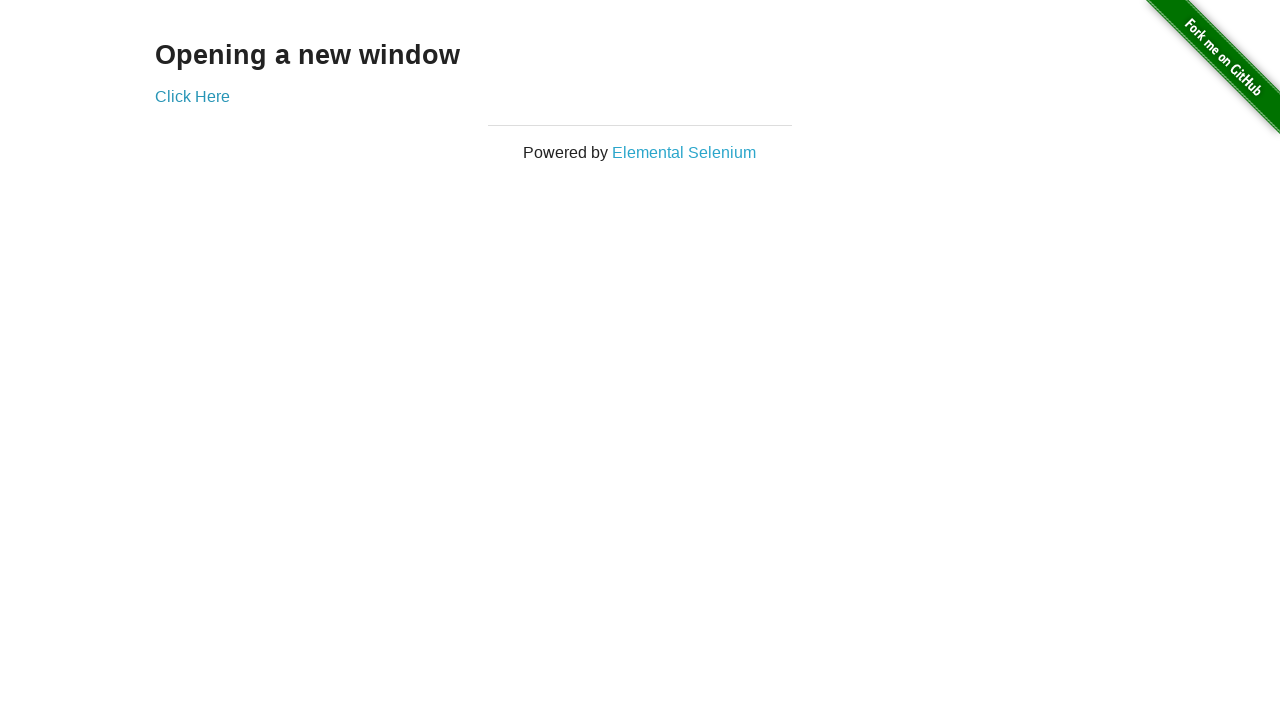

New window page finished loading
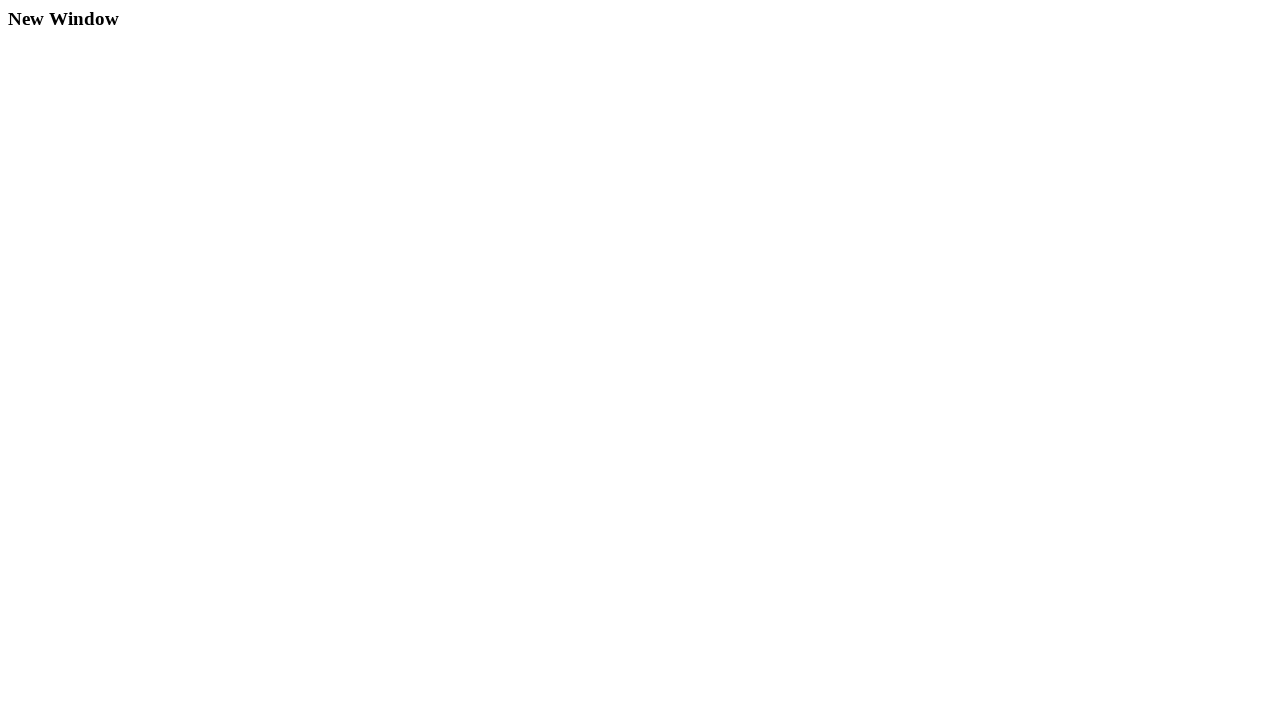

Located h3 heading element on new window
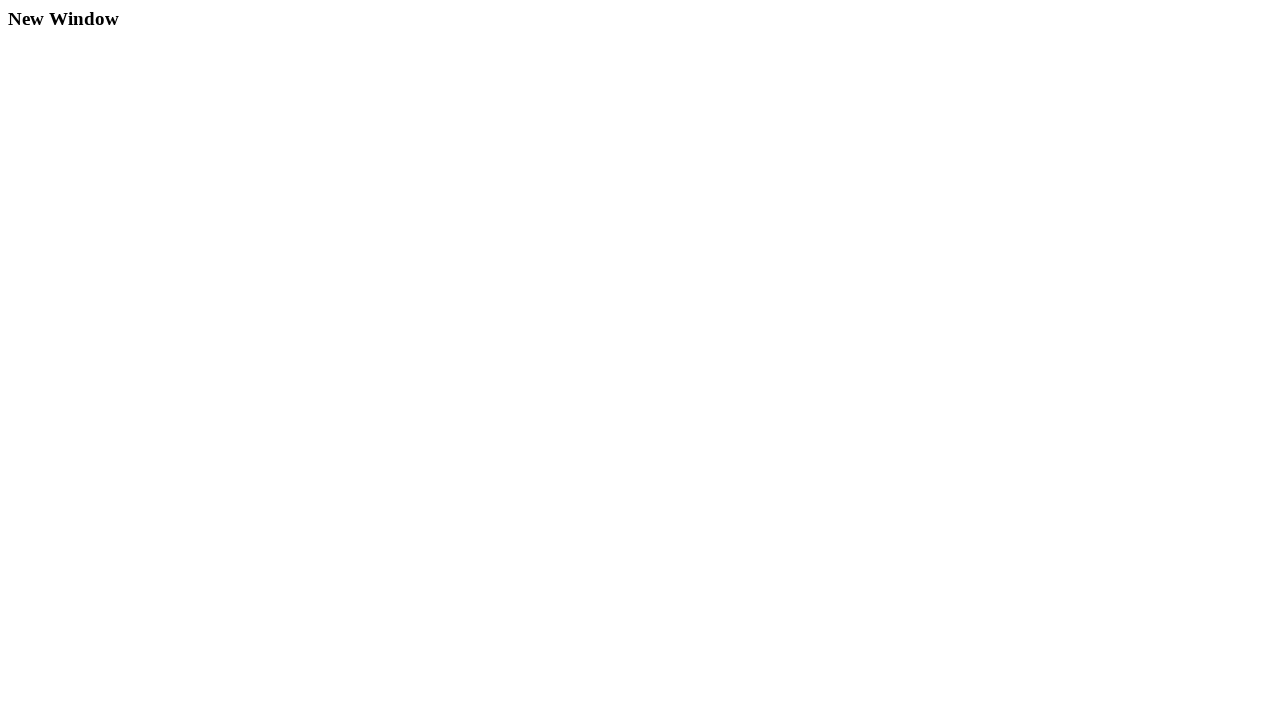

Verified 'New Window' heading is visible
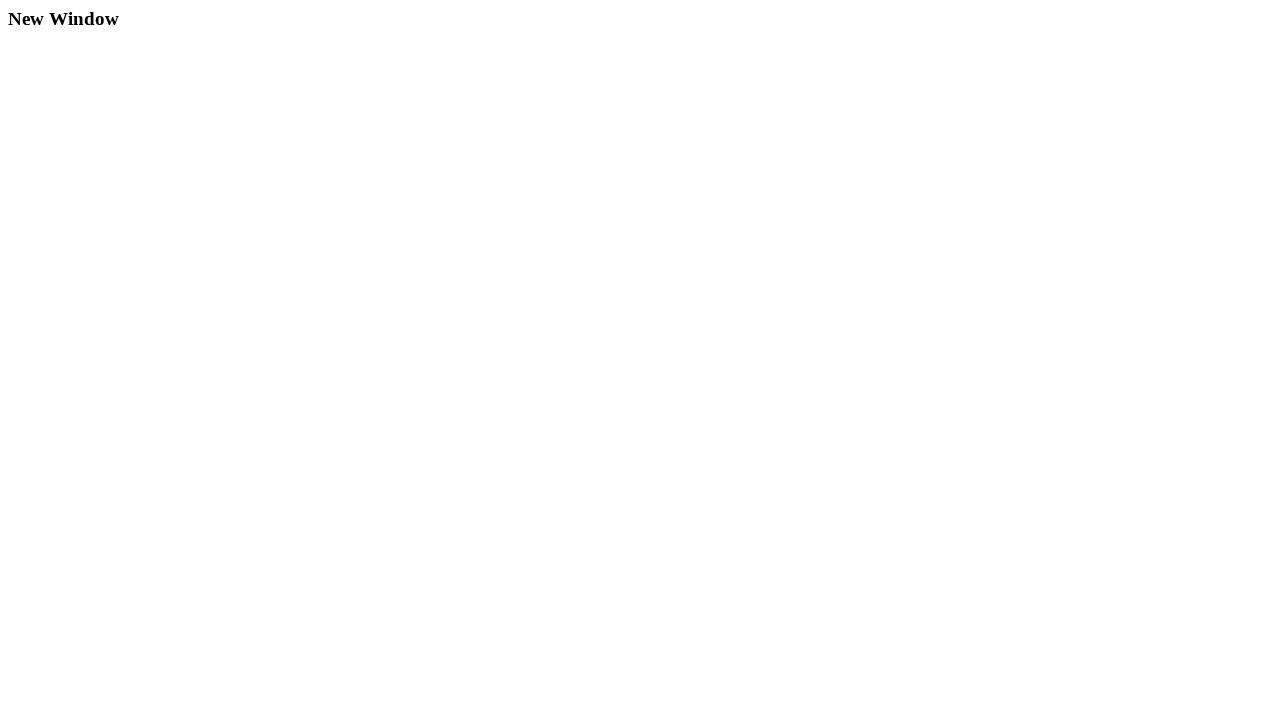

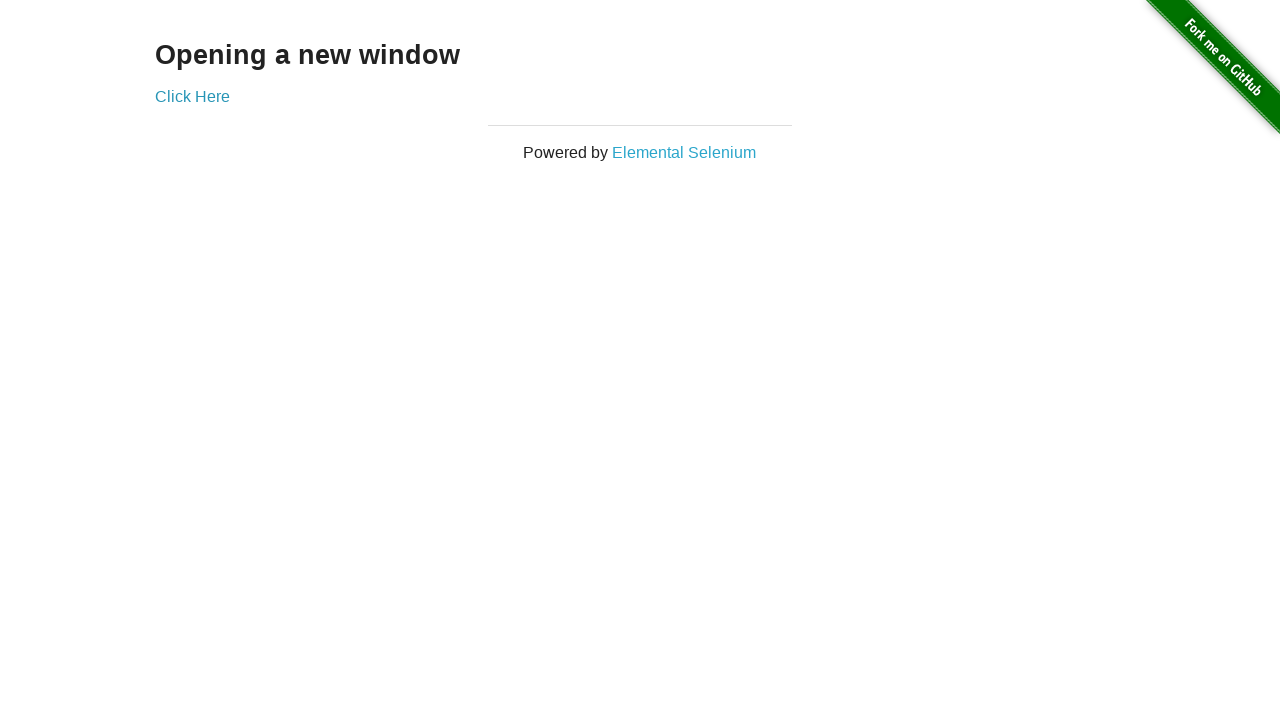